Tests keyboard actions by sending various key presses (Enter, Backspace, Alt, Arrow Down) to a key press testing page and observing the results.

Starting URL: https://the-internet.herokuapp.com/key_presses

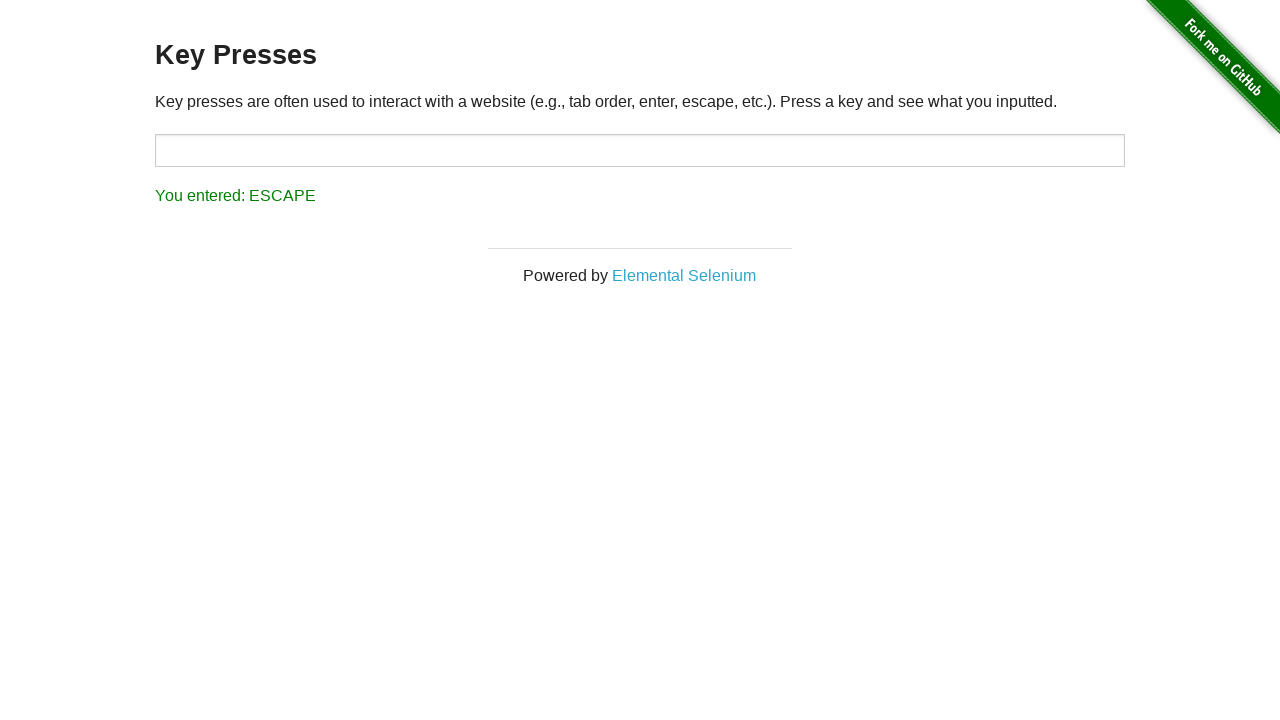

Pressed Enter key
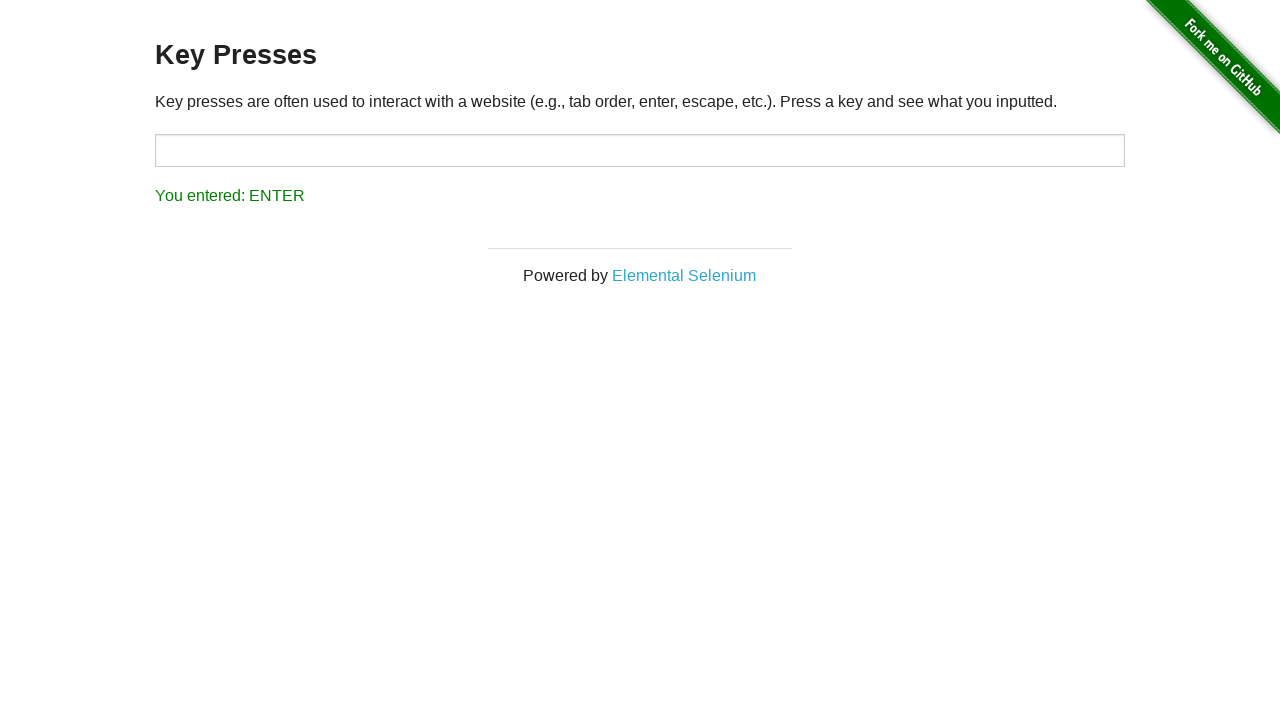

Pressed Backspace key
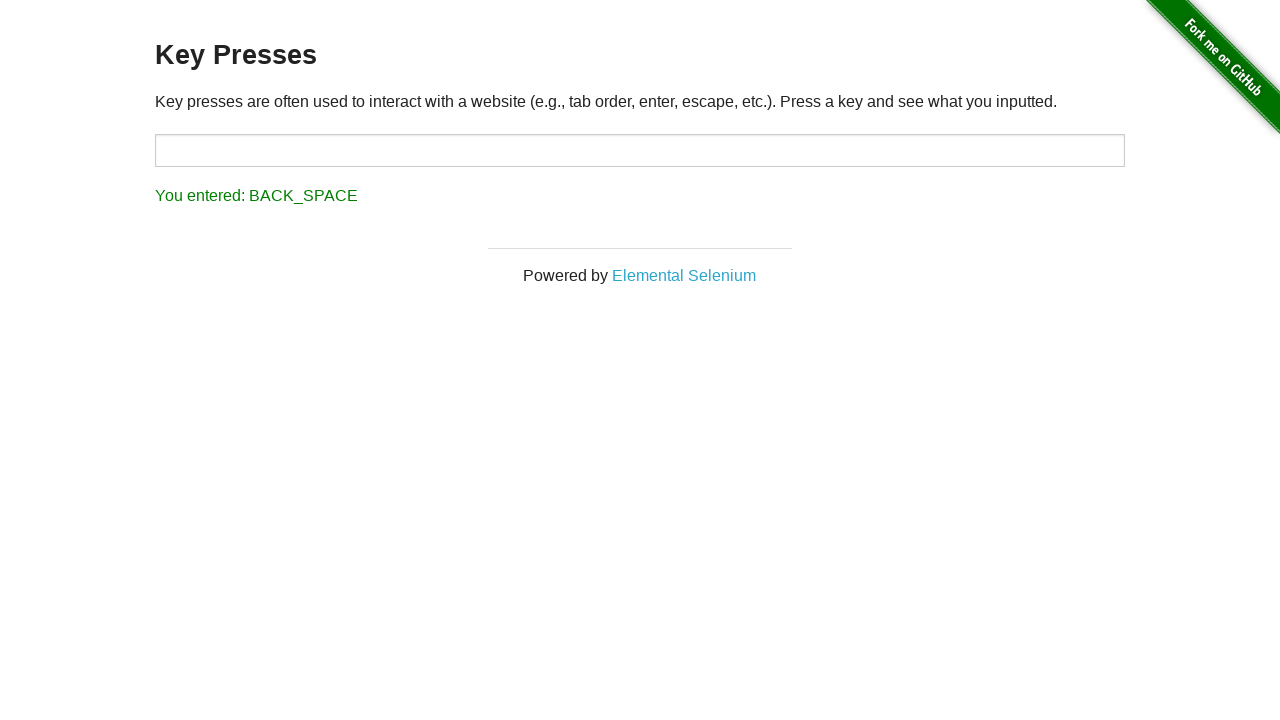

Pressed Alt key
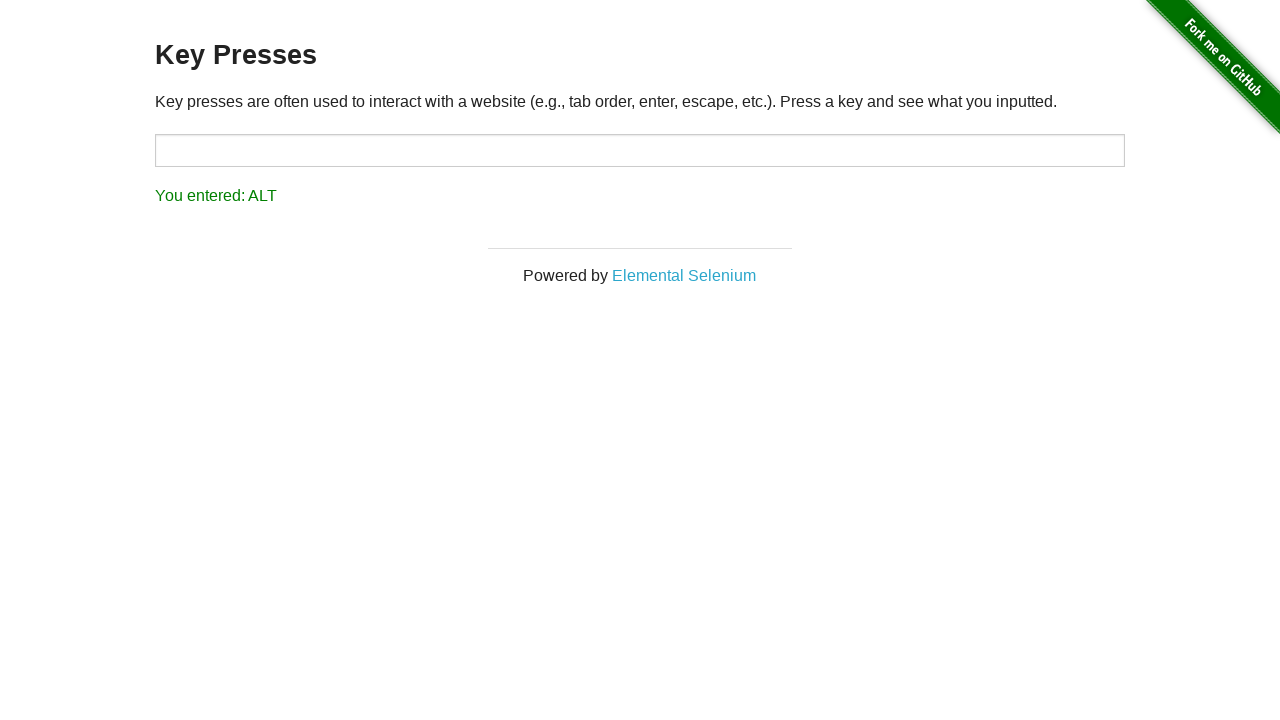

Pressed Arrow Down key
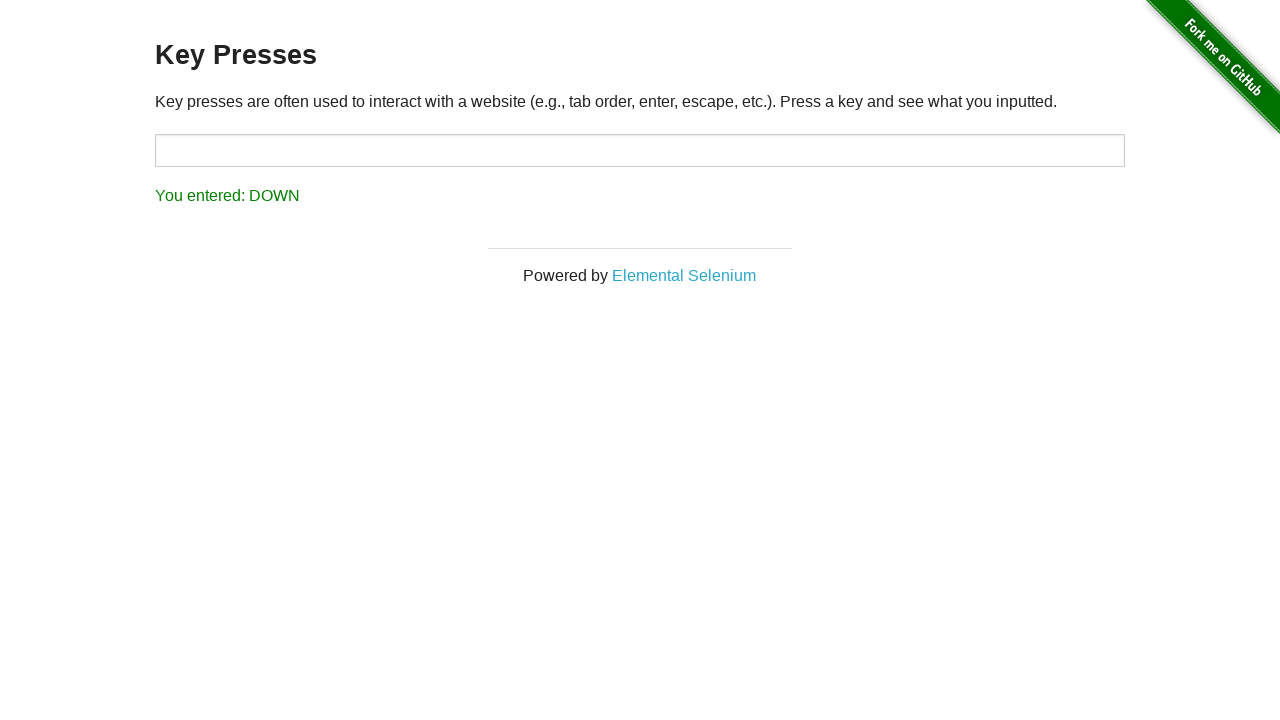

Result element appeared on the page
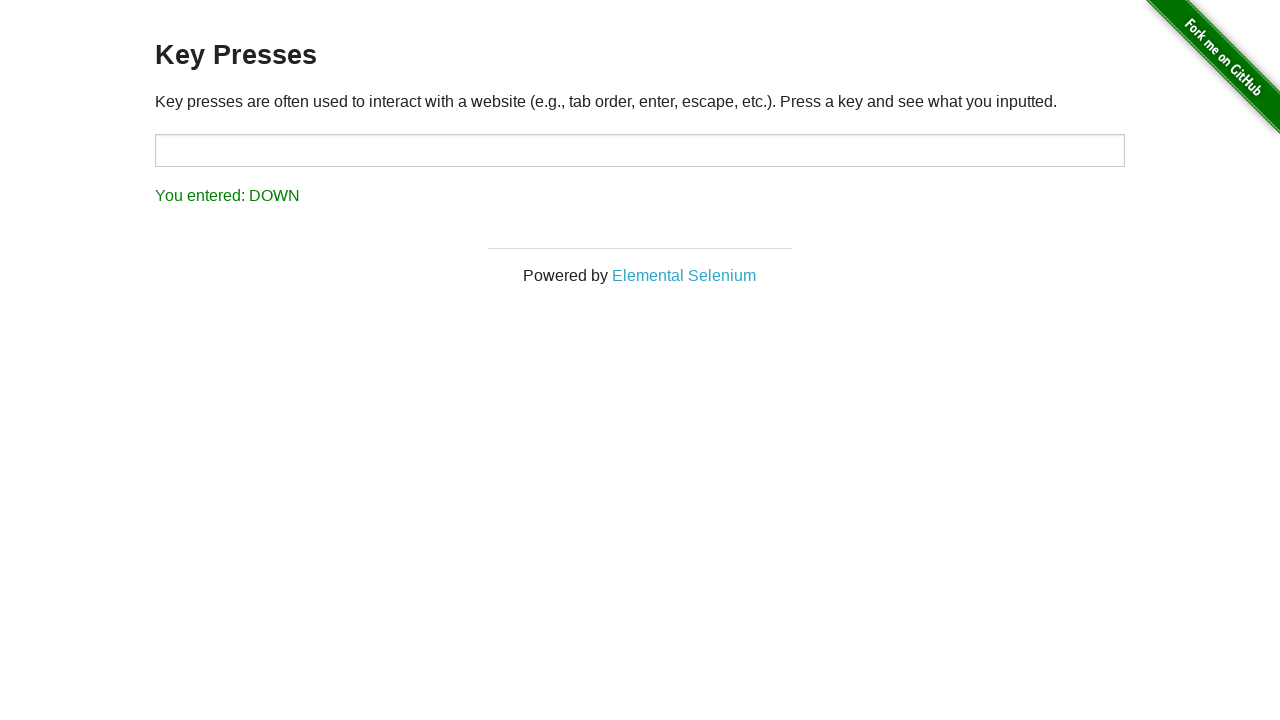

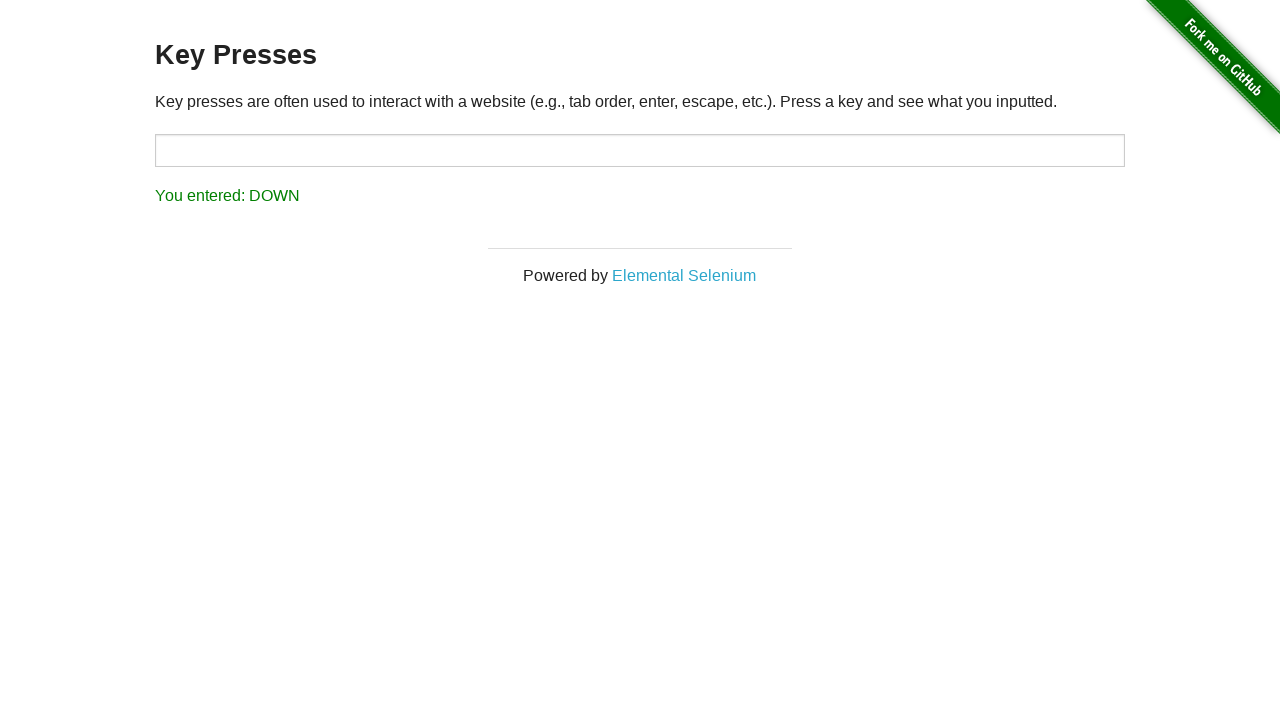